Tests booking a bus ticket by entering source city (Hyderabad), destination city (Guntur), selecting a journey date, and clicking search.

Starting URL: https://www.apsrtconline.in/

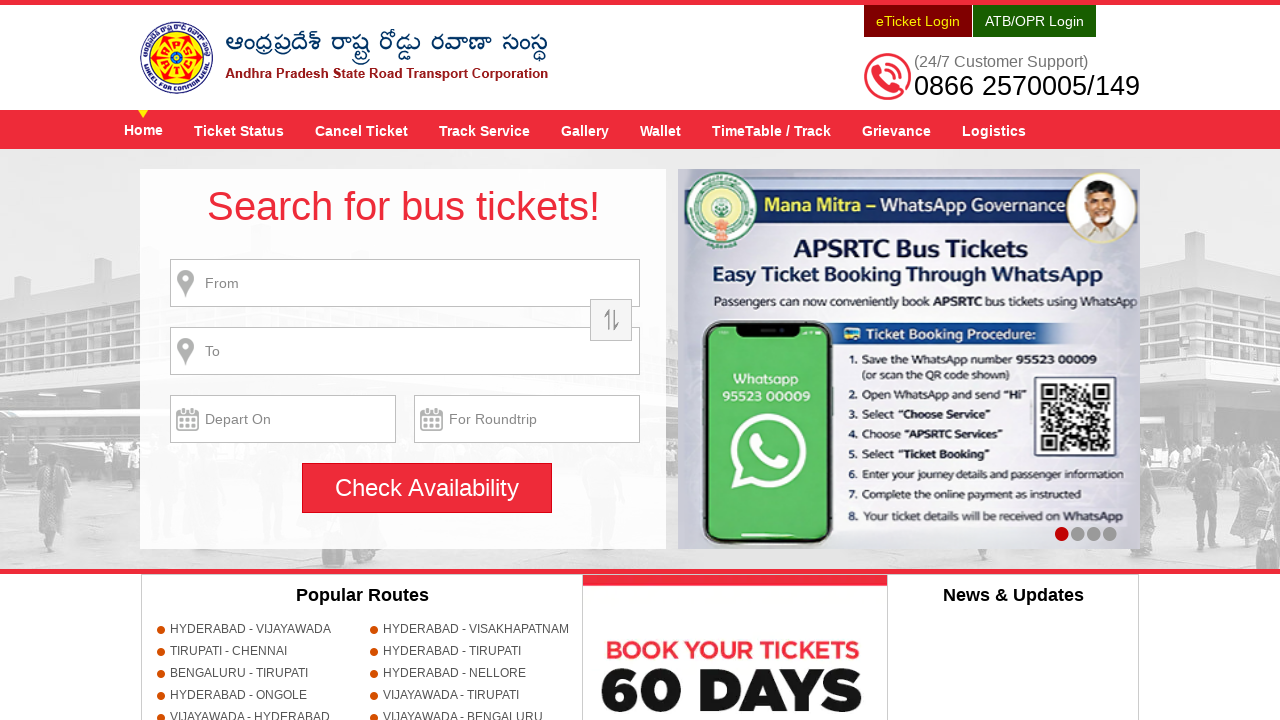

Filled source city field with 'HYDERABAD' on input[name='source']
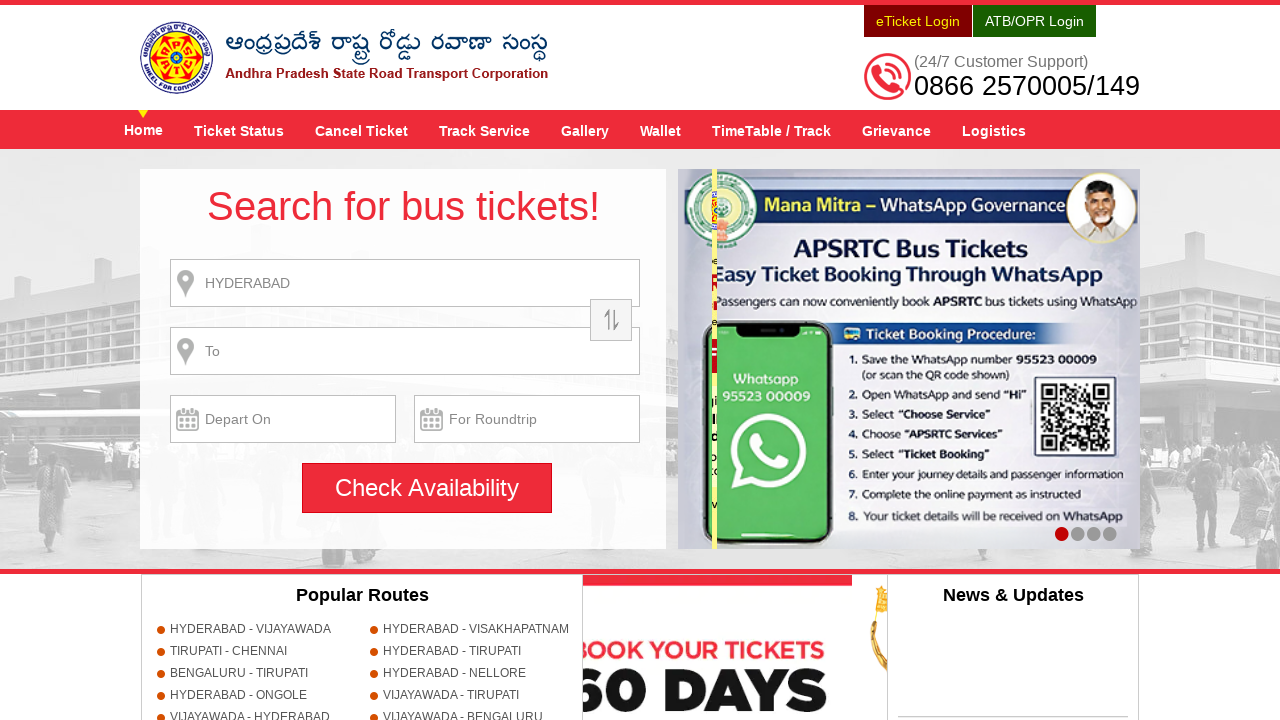

Pressed Enter to confirm source city
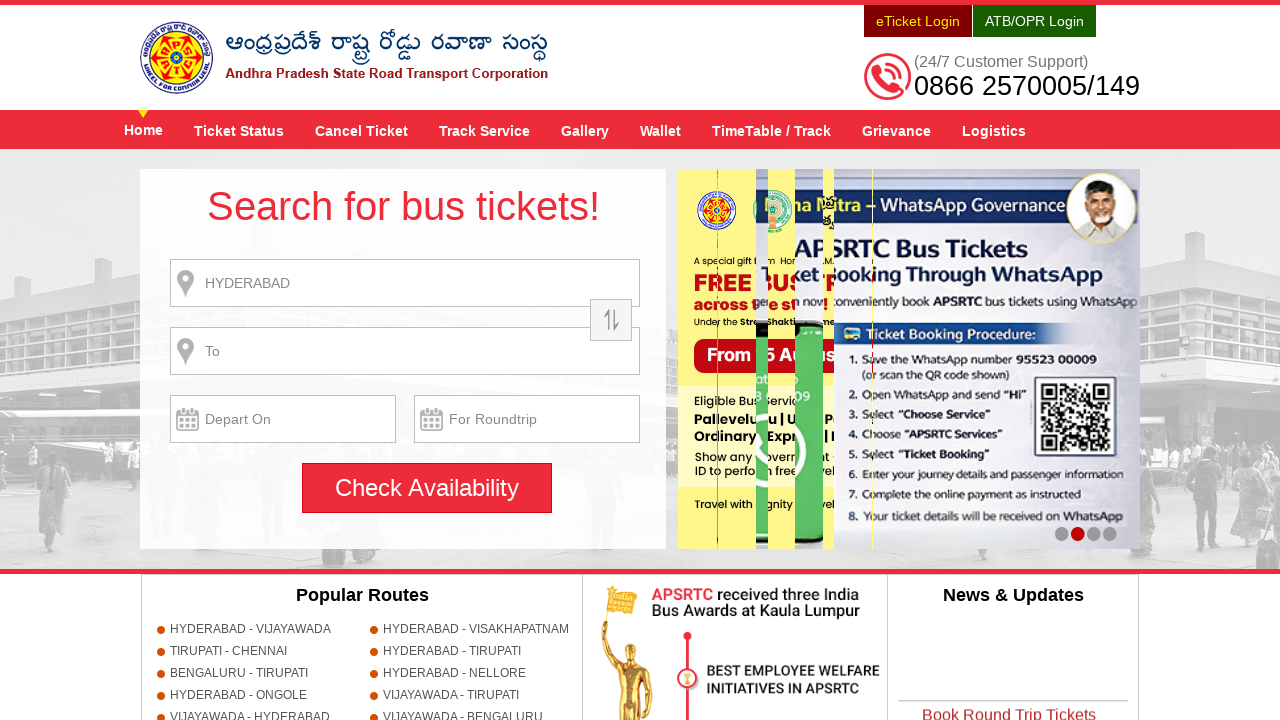

Filled destination city field with 'GUNTUR' on input[name='destination']
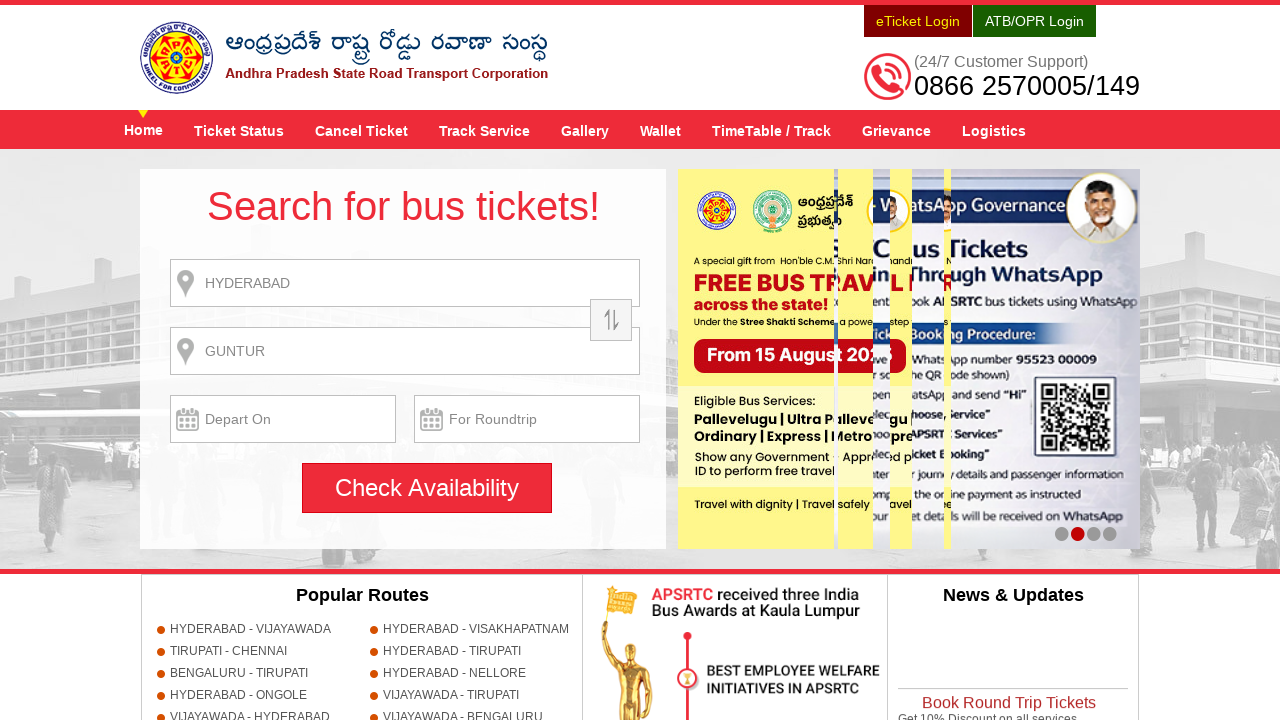

Pressed Enter to confirm destination city
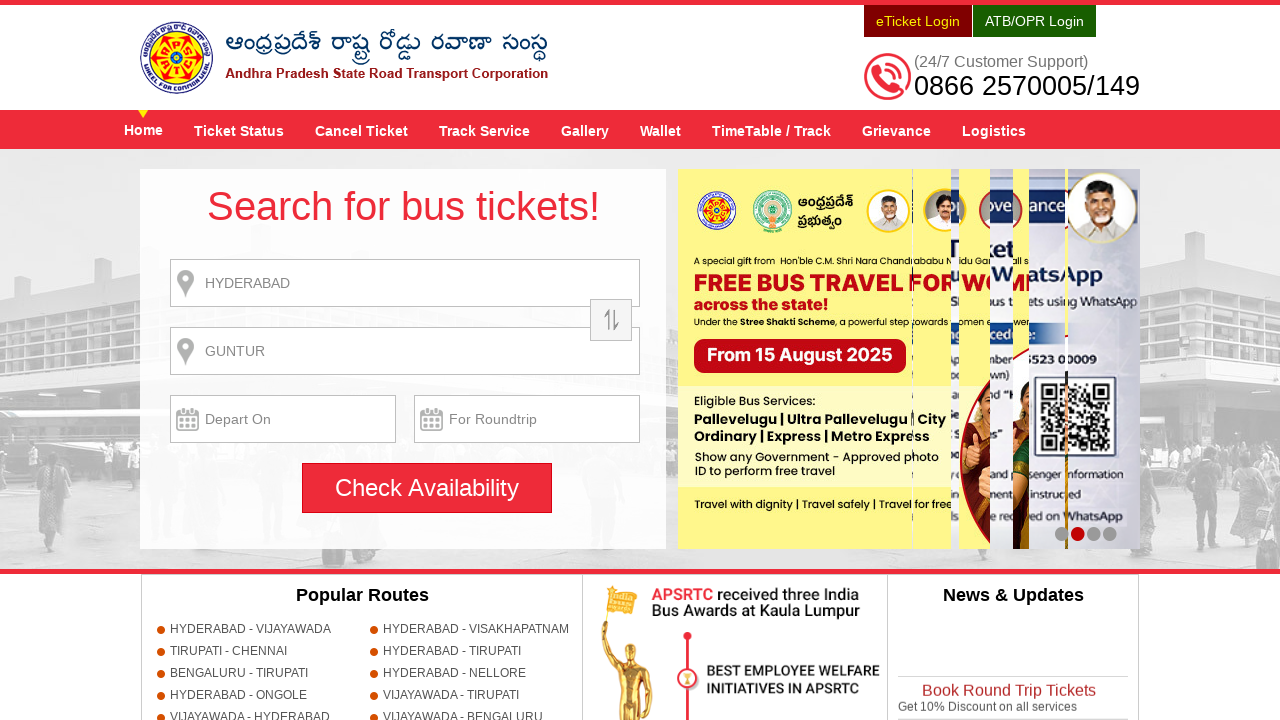

Clicked on journey date field at (283, 419) on input[name='txtJourneyDate']
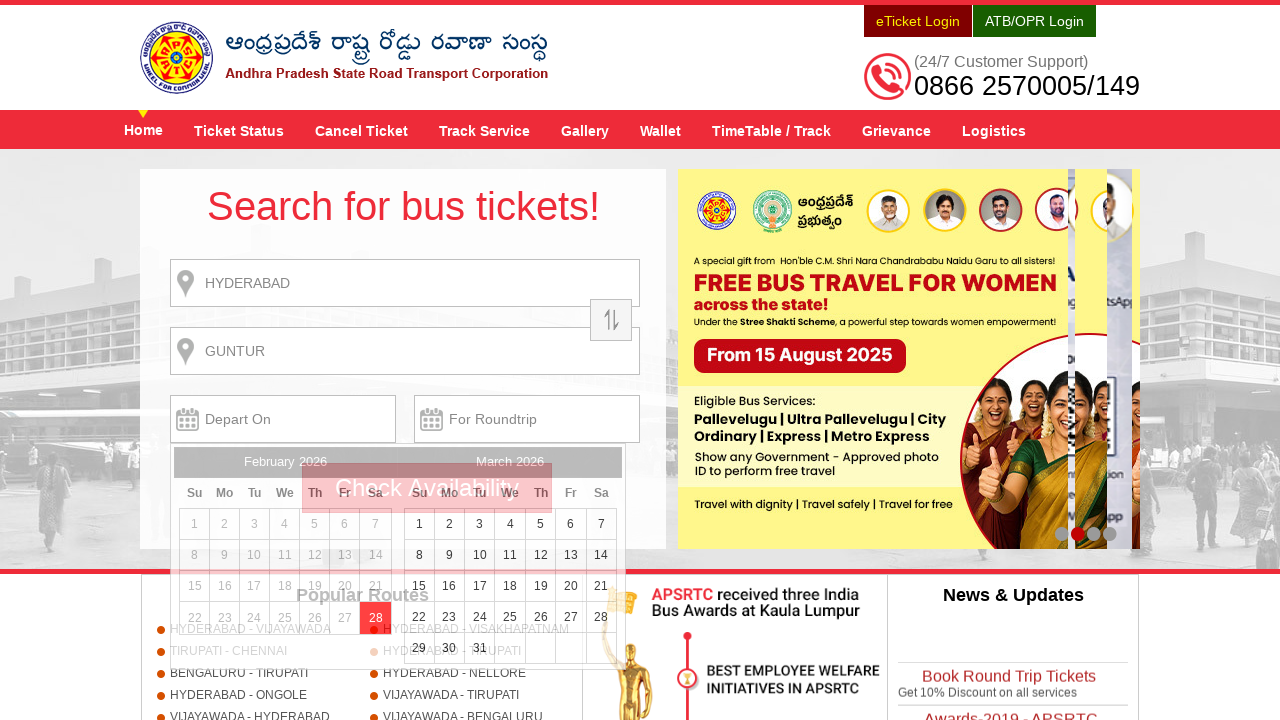

Selected date 29 from date picker at (419, 648) on a:text('29')
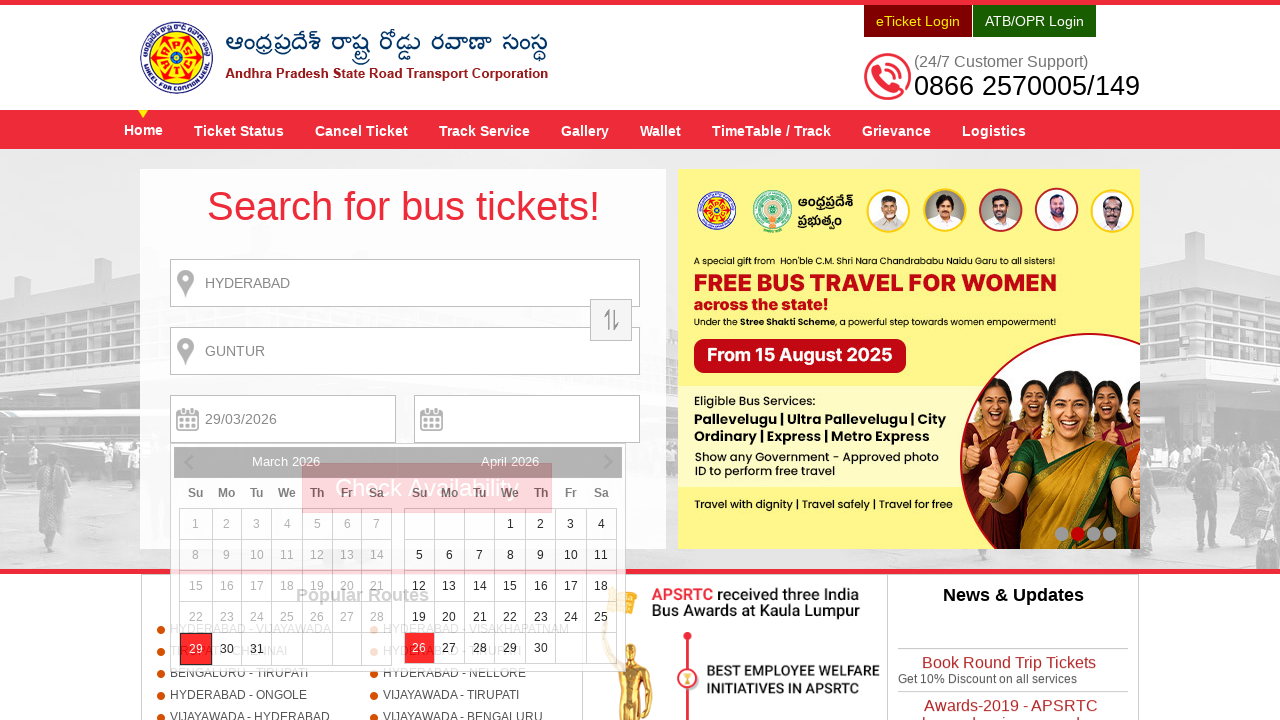

Clicked search button to find bus tickets at (427, 488) on input[name='searchBtn']
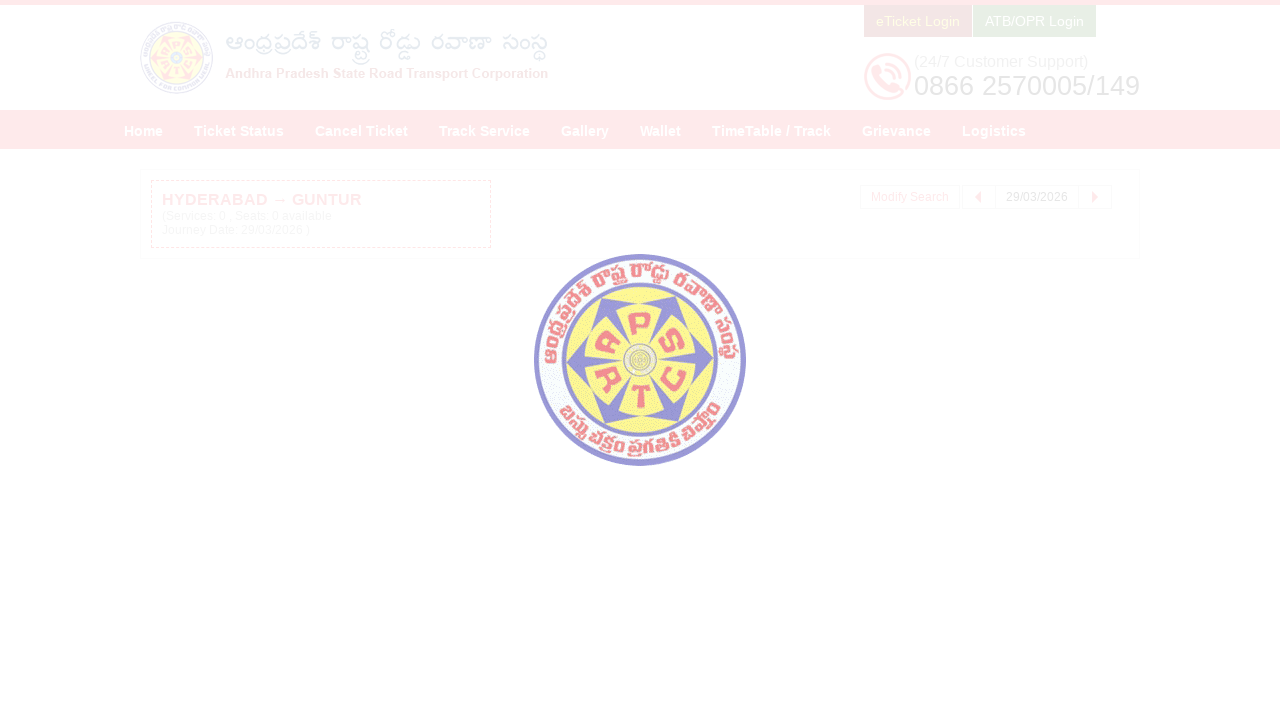

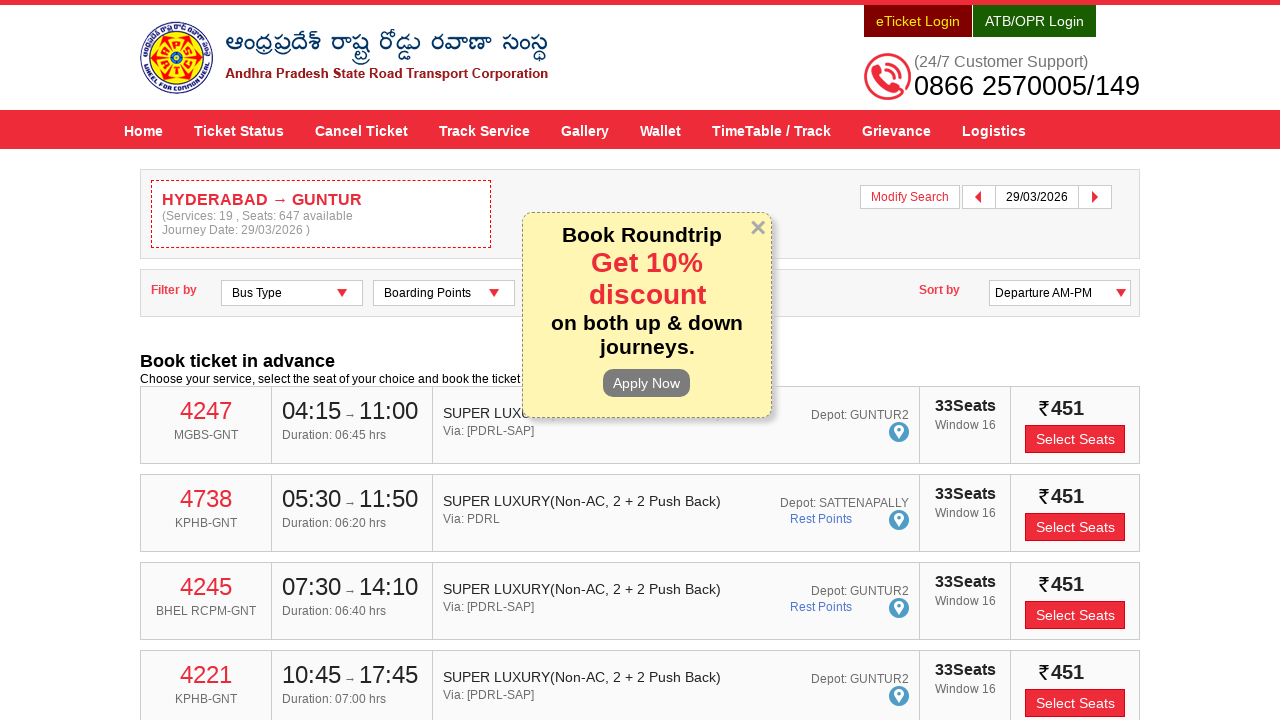